Tests adding specific grocery items to a shopping cart on a practice e-commerce site. The script finds products by name (Brocolli, Cucumber, Beetroot, Carrot) and clicks the "Add to Cart" button for each matching item.

Starting URL: https://rahulshettyacademy.com/seleniumPractise/#/

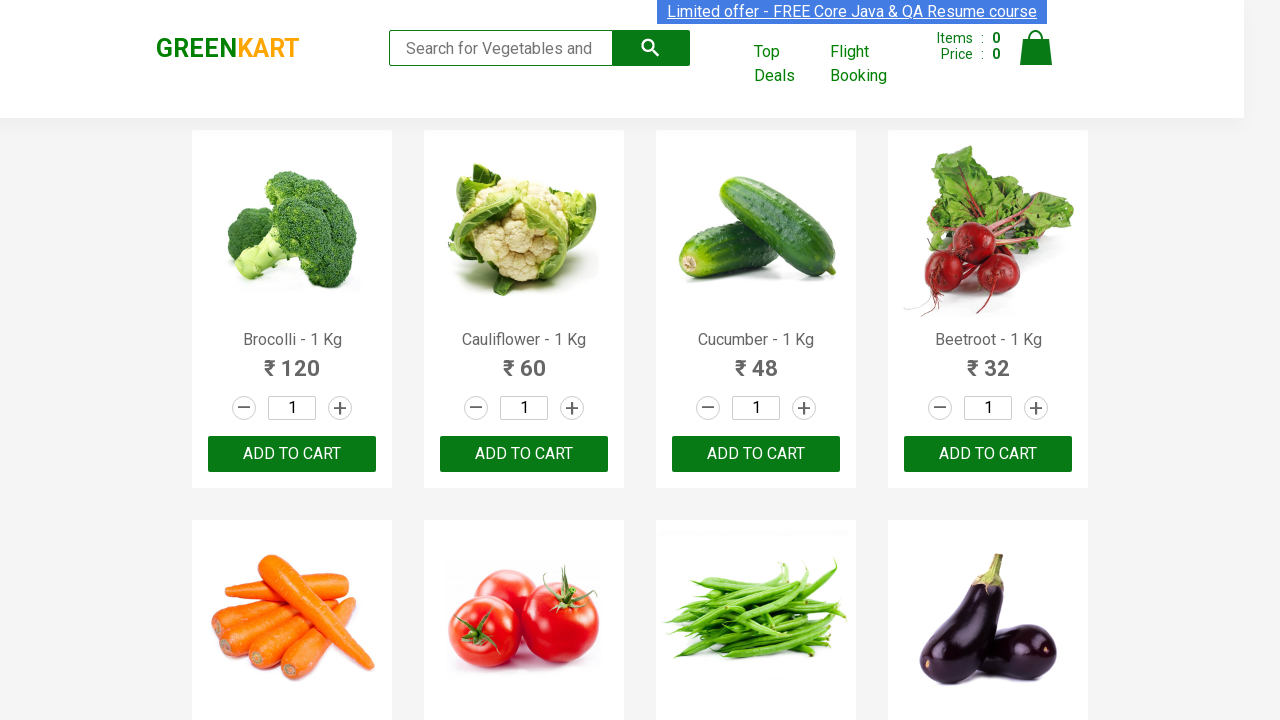

Waited for product names to load on the page
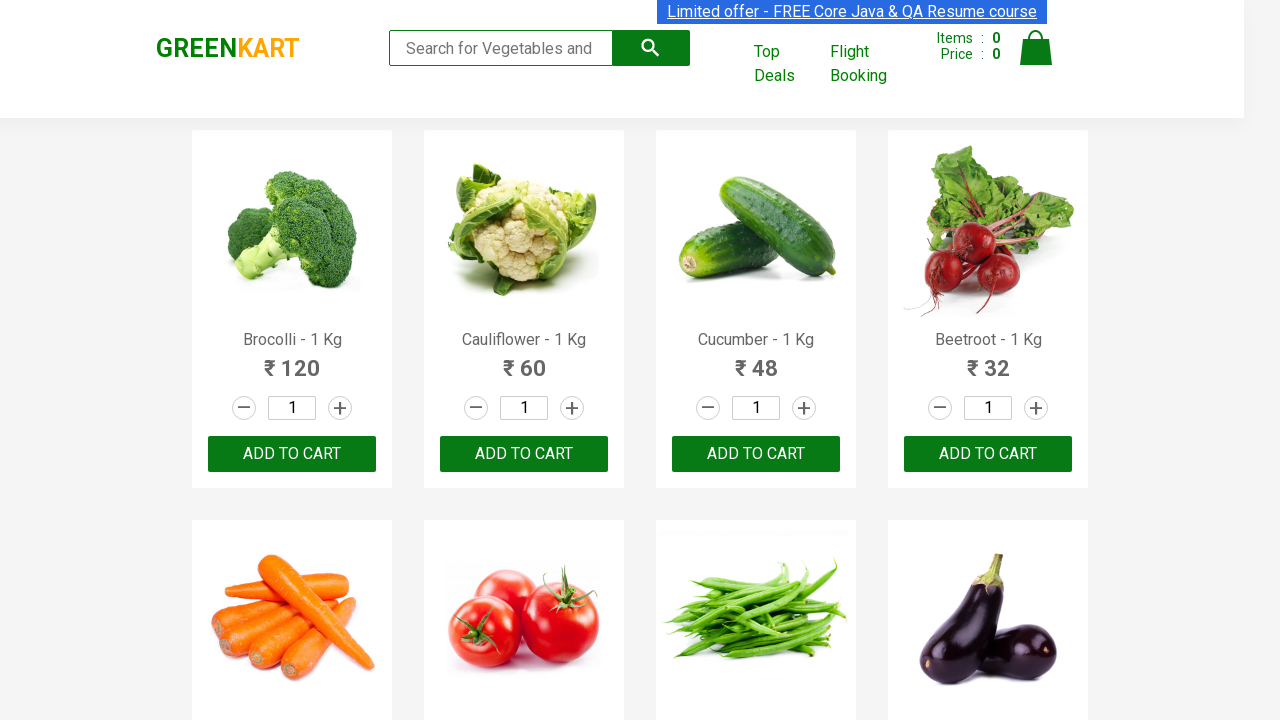

Retrieved all product name elements
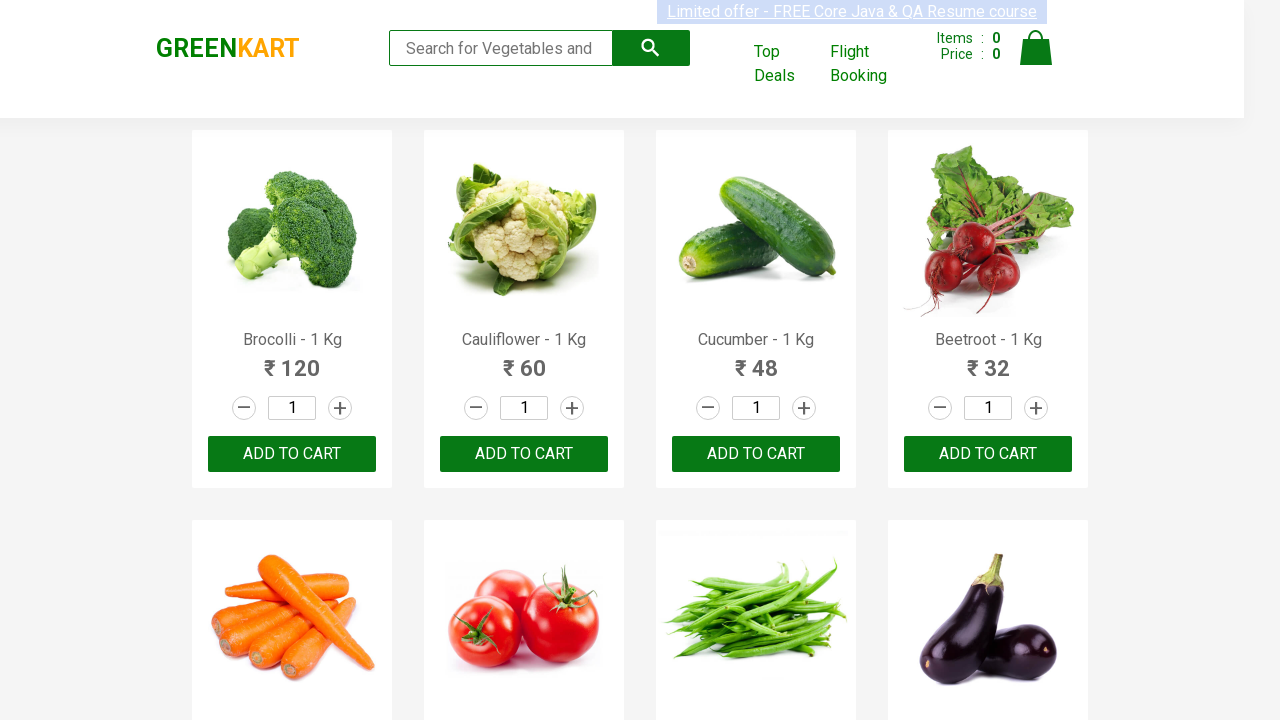

Retrieved all add-to-cart buttons
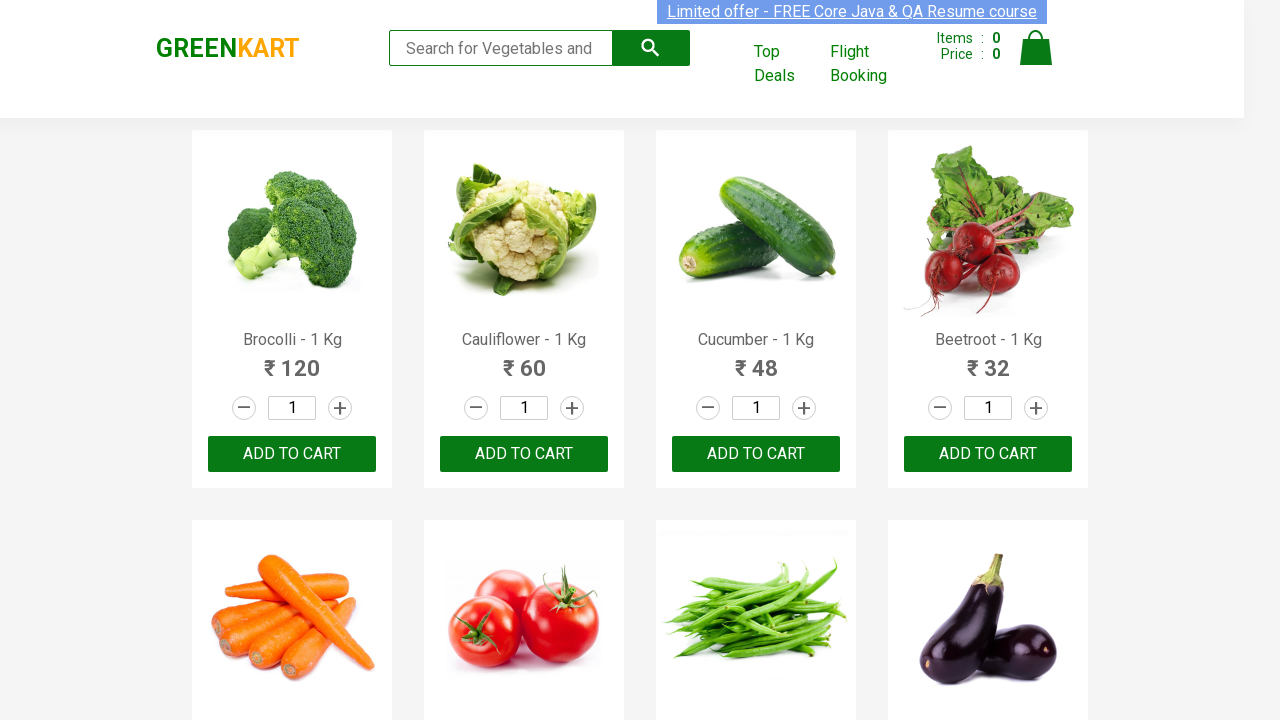

Clicked add-to-cart button for Brocolli at (292, 454) on div.product-action button >> nth=0
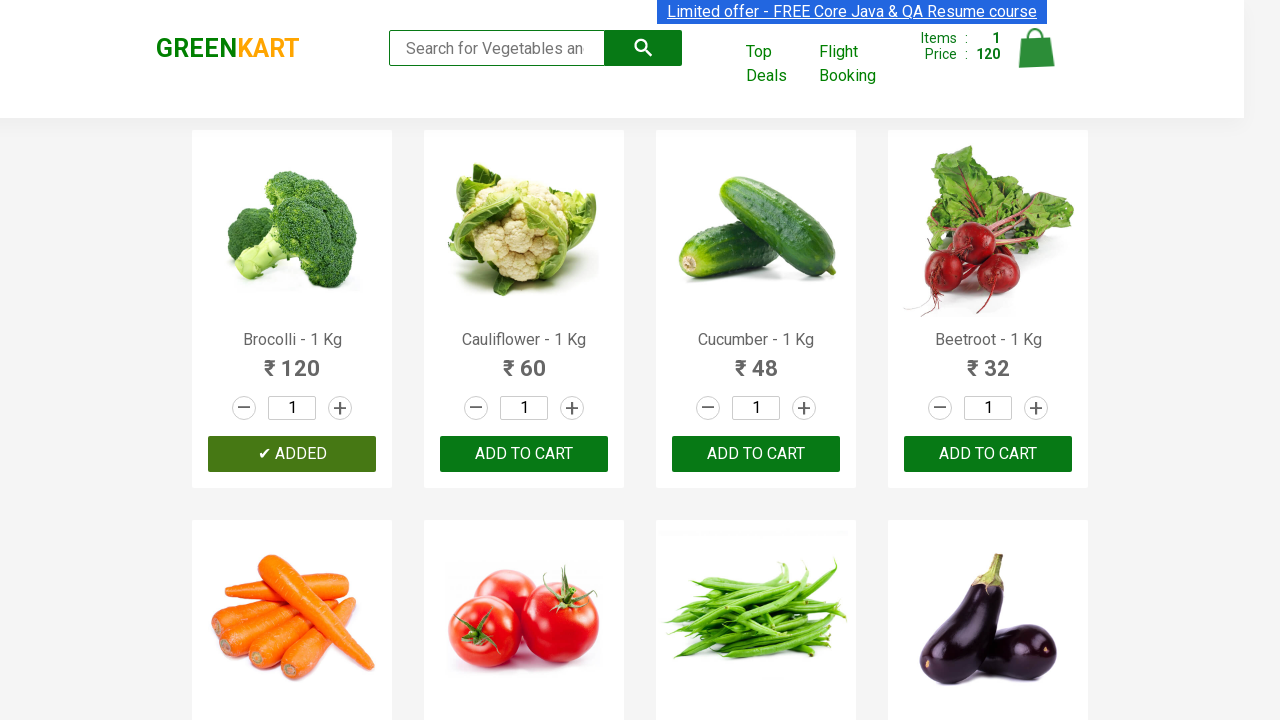

Clicked add-to-cart button for Cucumber at (756, 454) on div.product-action button >> nth=2
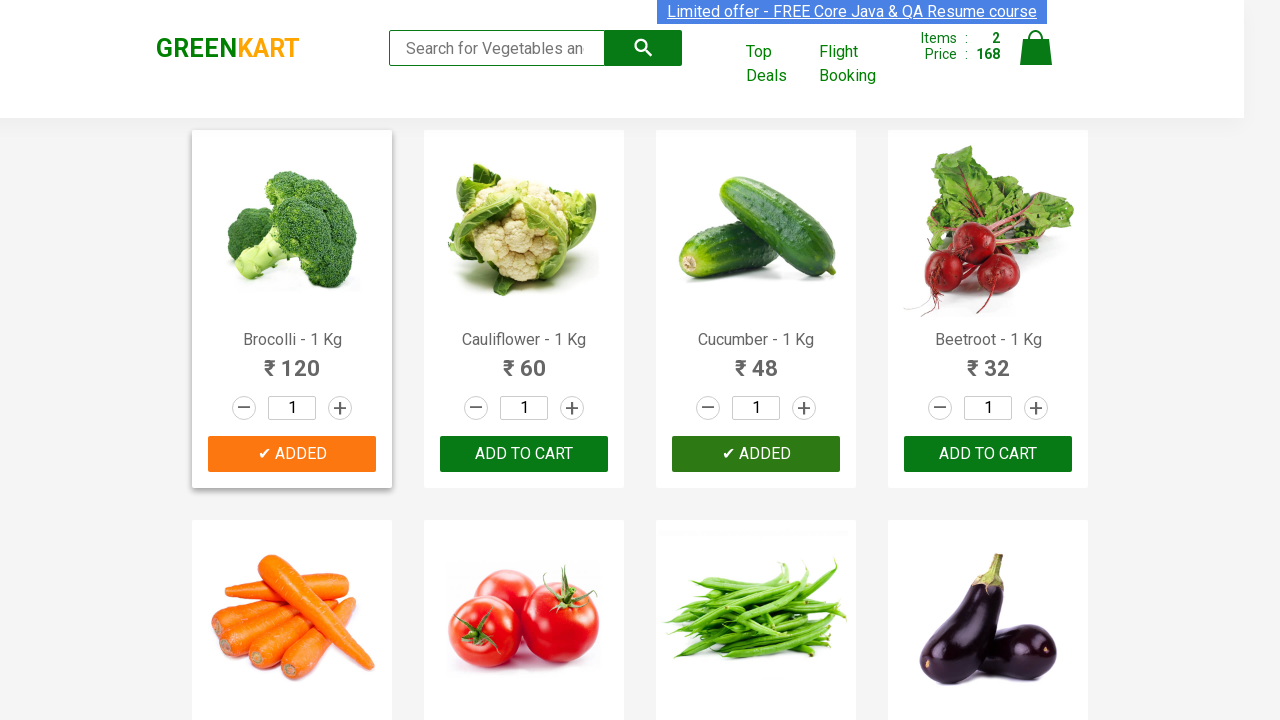

Clicked add-to-cart button for Beetroot at (988, 454) on div.product-action button >> nth=3
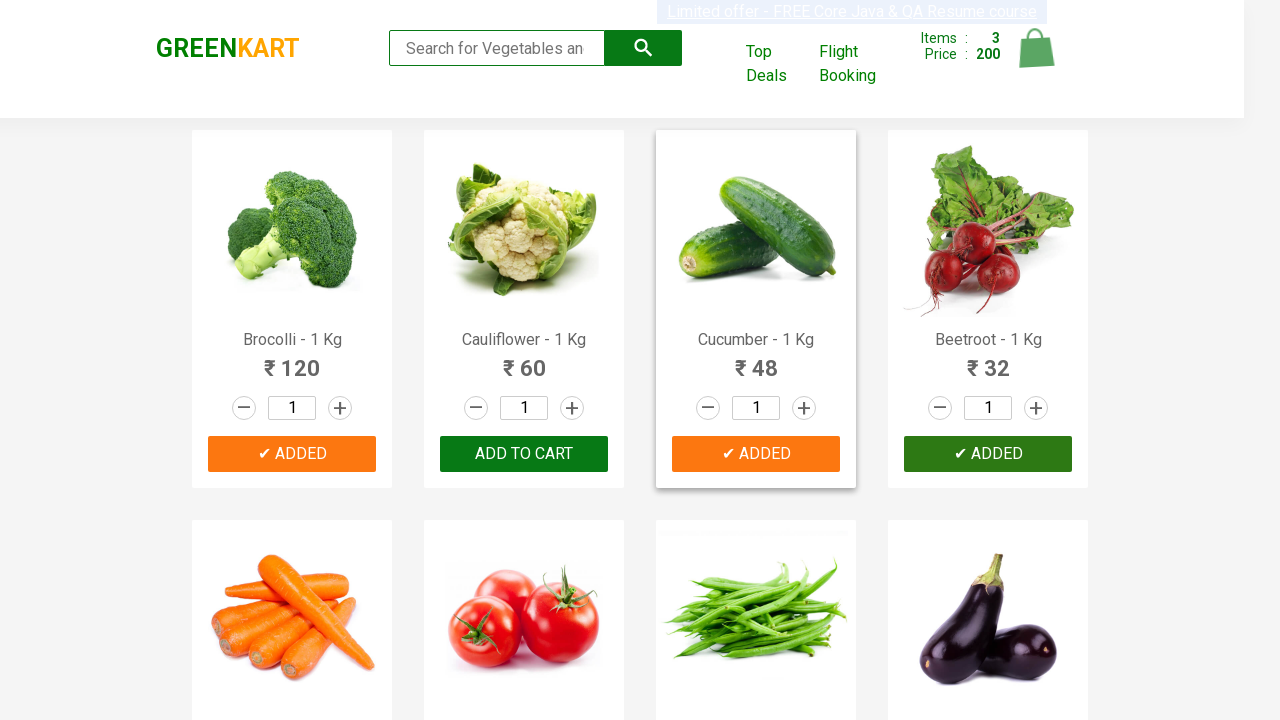

Clicked add-to-cart button for Carrot at (292, 360) on div.product-action button >> nth=4
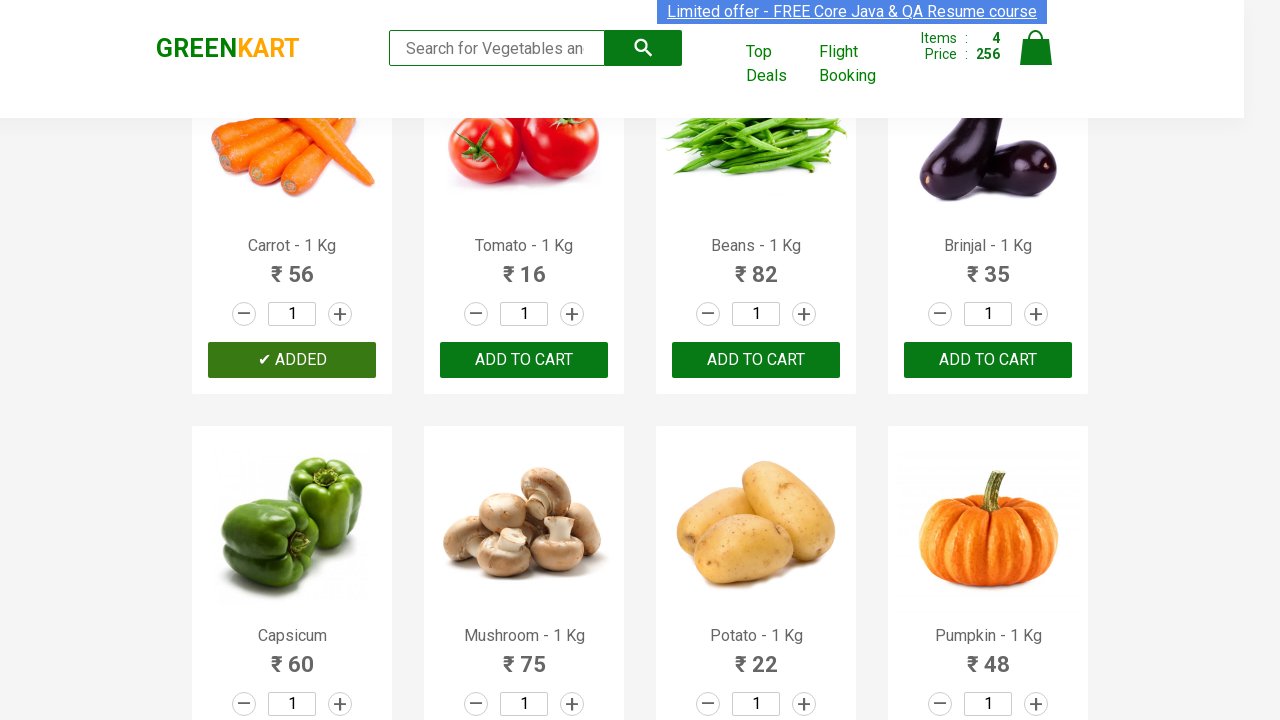

Waited for cart to update after adding all items
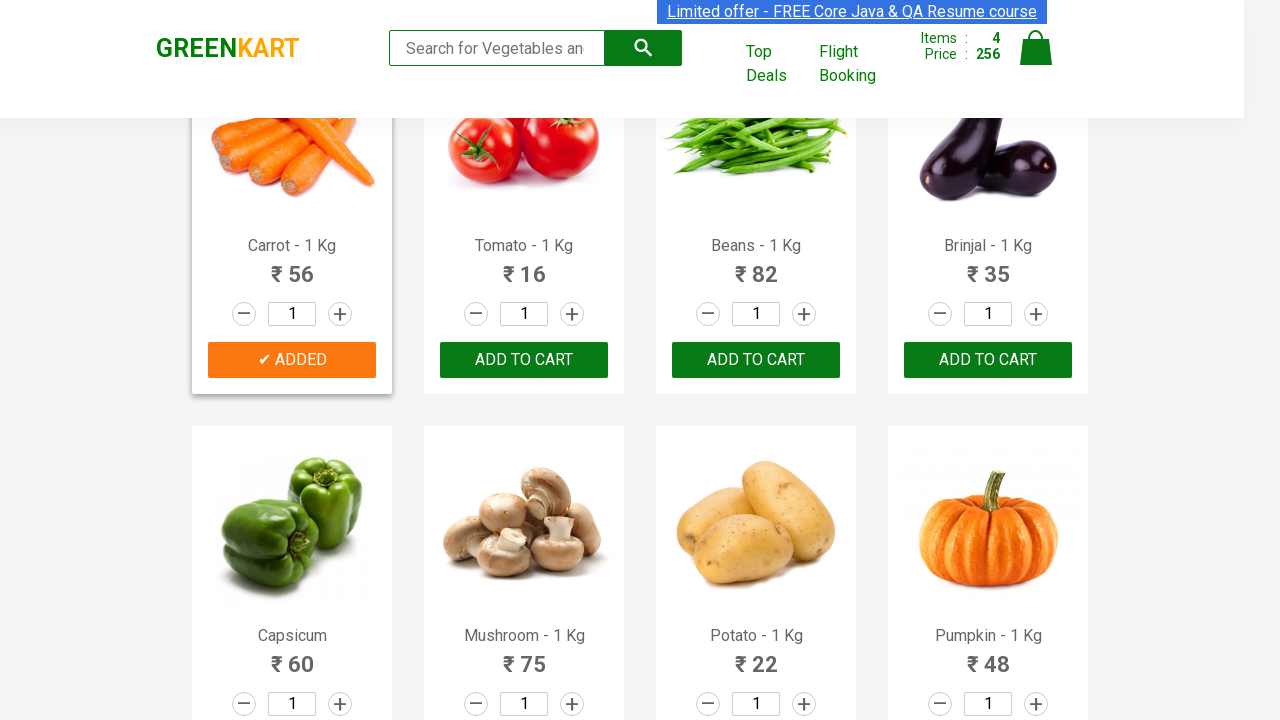

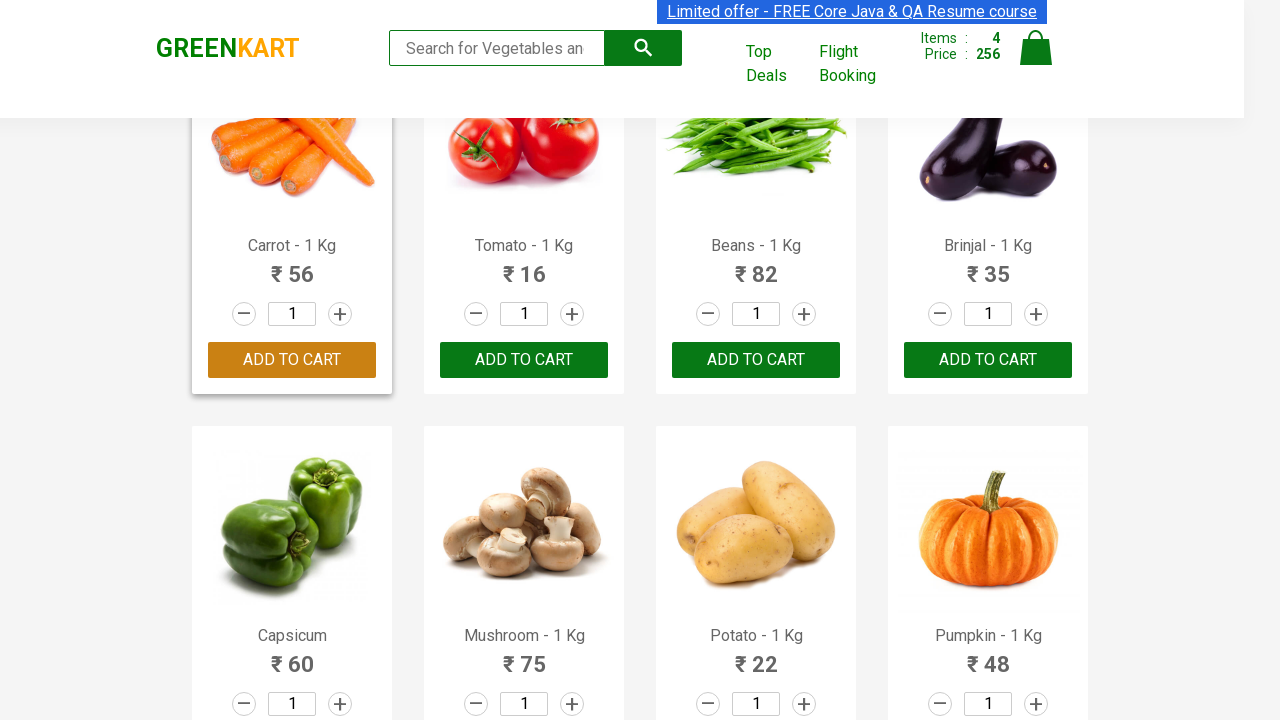